Tests handling of a prompt alert dialog by clicking a button to trigger the alert and entering text into it

Starting URL: https://omayo.blogspot.com

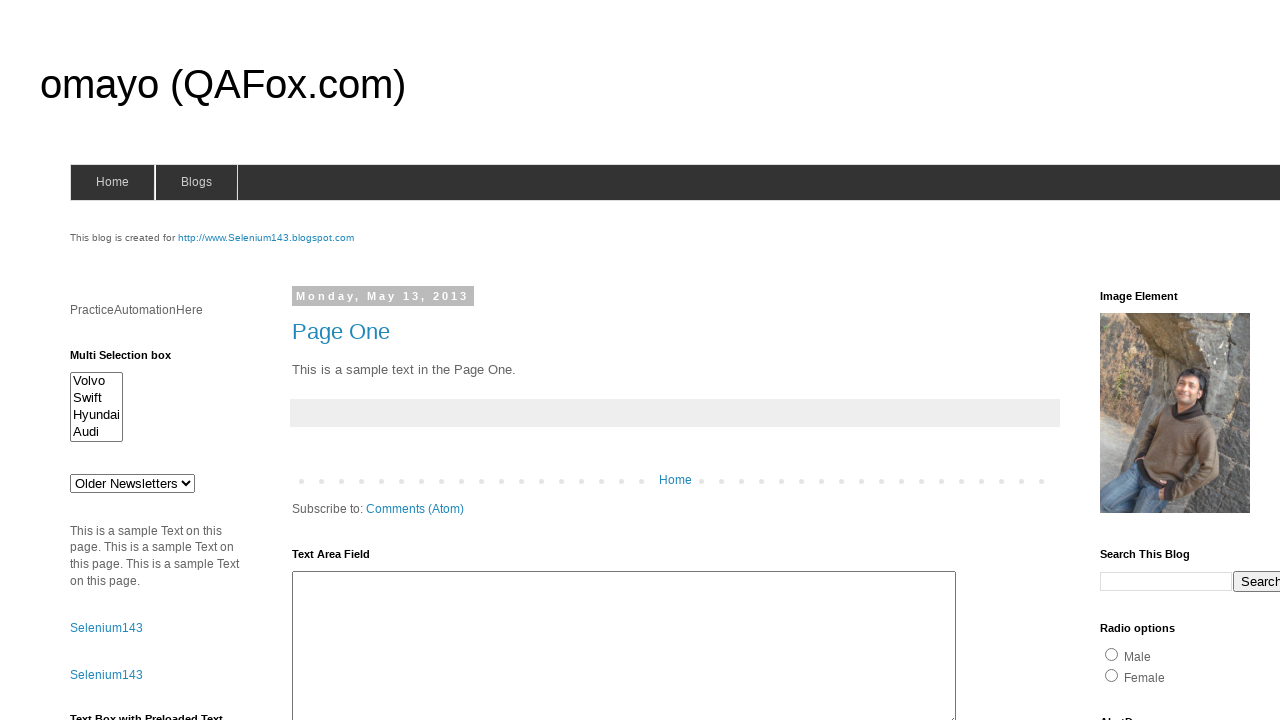

Clicked prompt button to trigger alert dialog at (1140, 361) on #prompt
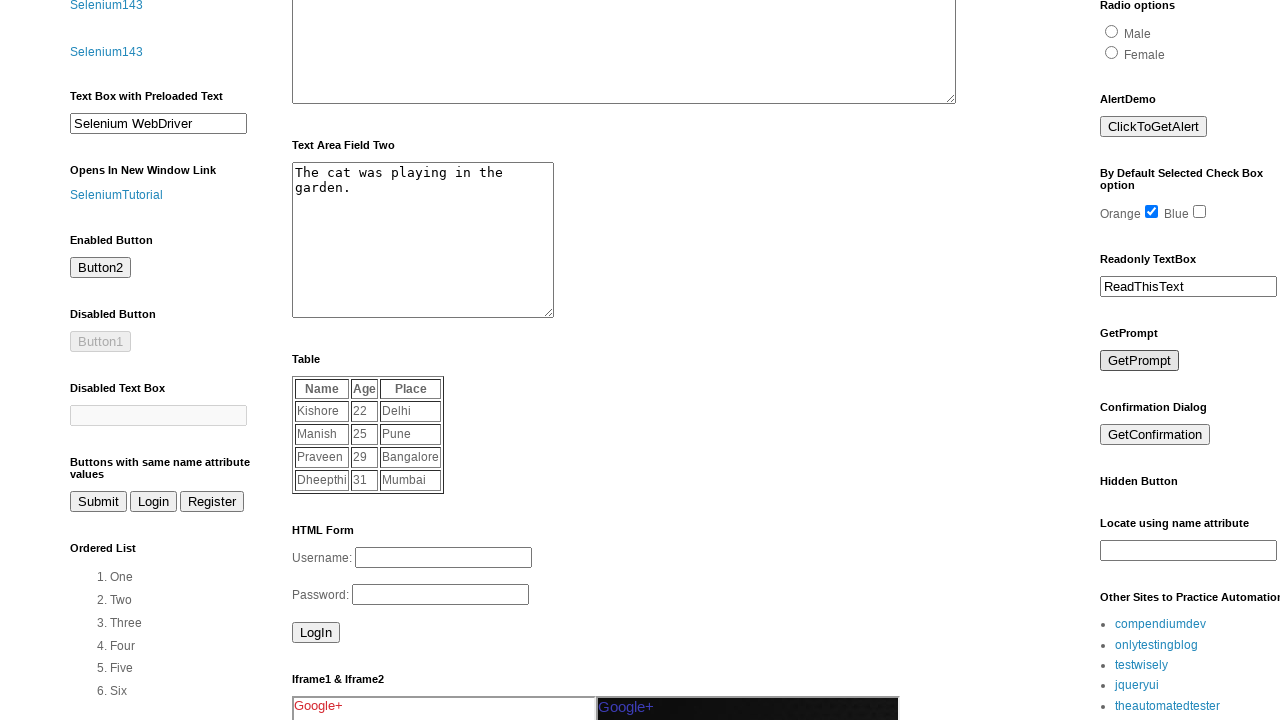

Set up dialog handler to accept prompt with text 'automation'
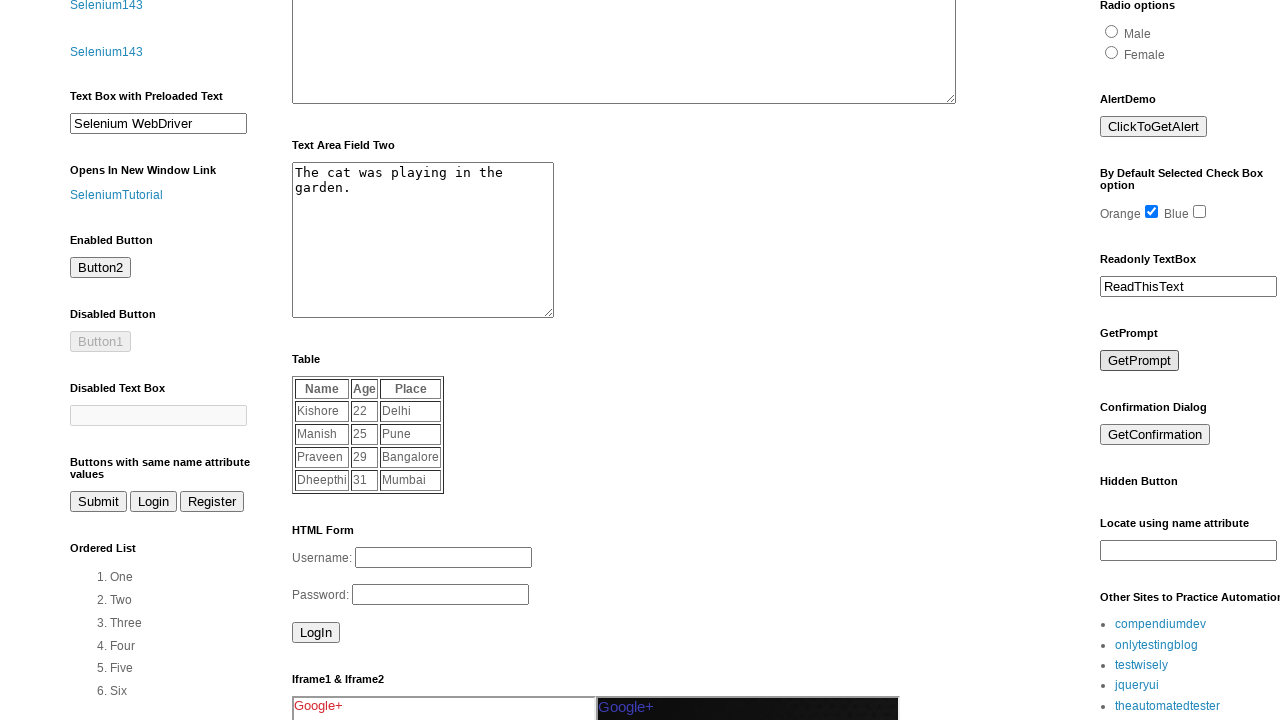

Clicked prompt button again to trigger dialog with handler active at (1140, 361) on #prompt
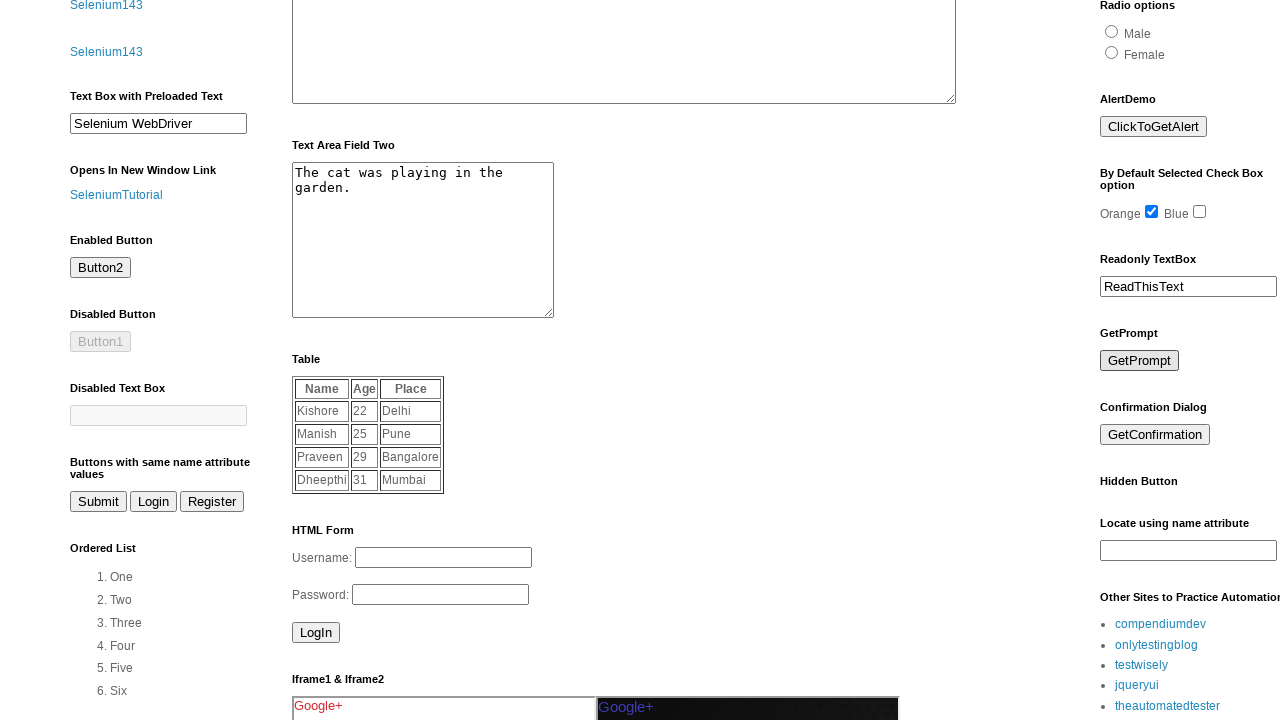

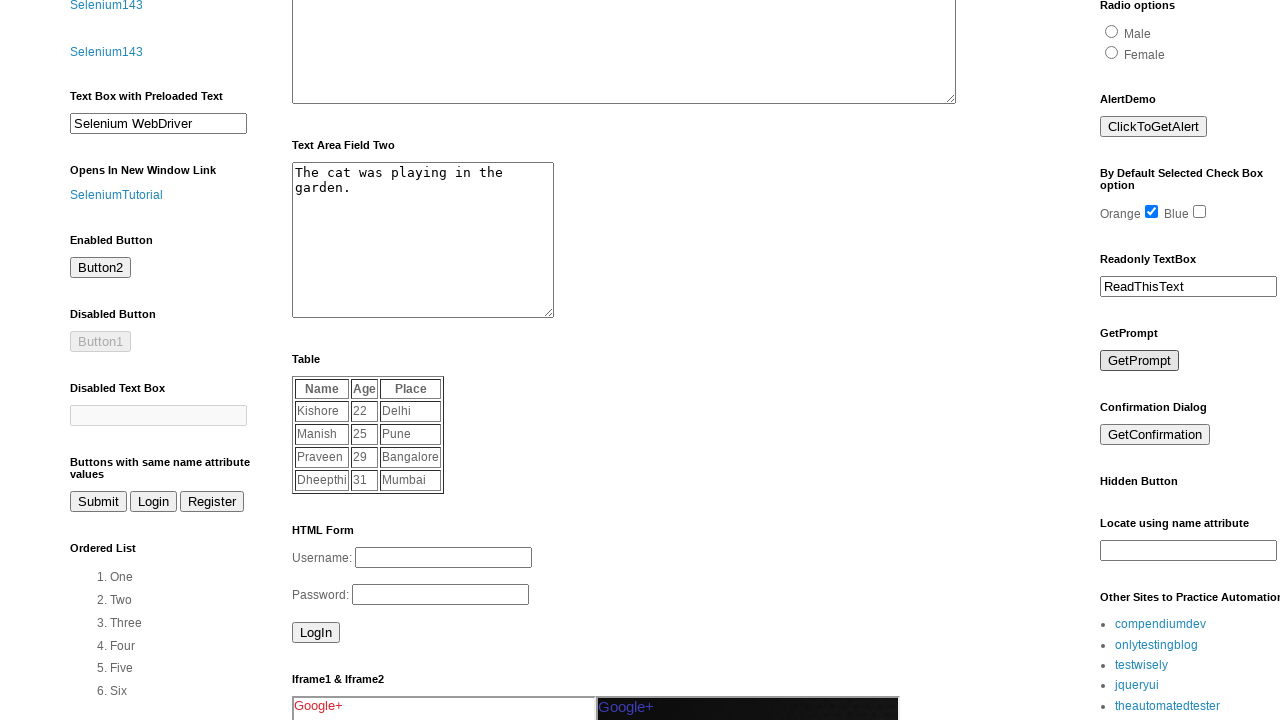